Tests handling of JavaScript popup boxes (alert, confirm, and prompt) by clicking buttons to trigger each type, interacting with the popups, and verifying the displayed messages.

Starting URL: https://chandanachaitanya.github.io/selenium-practice-site/

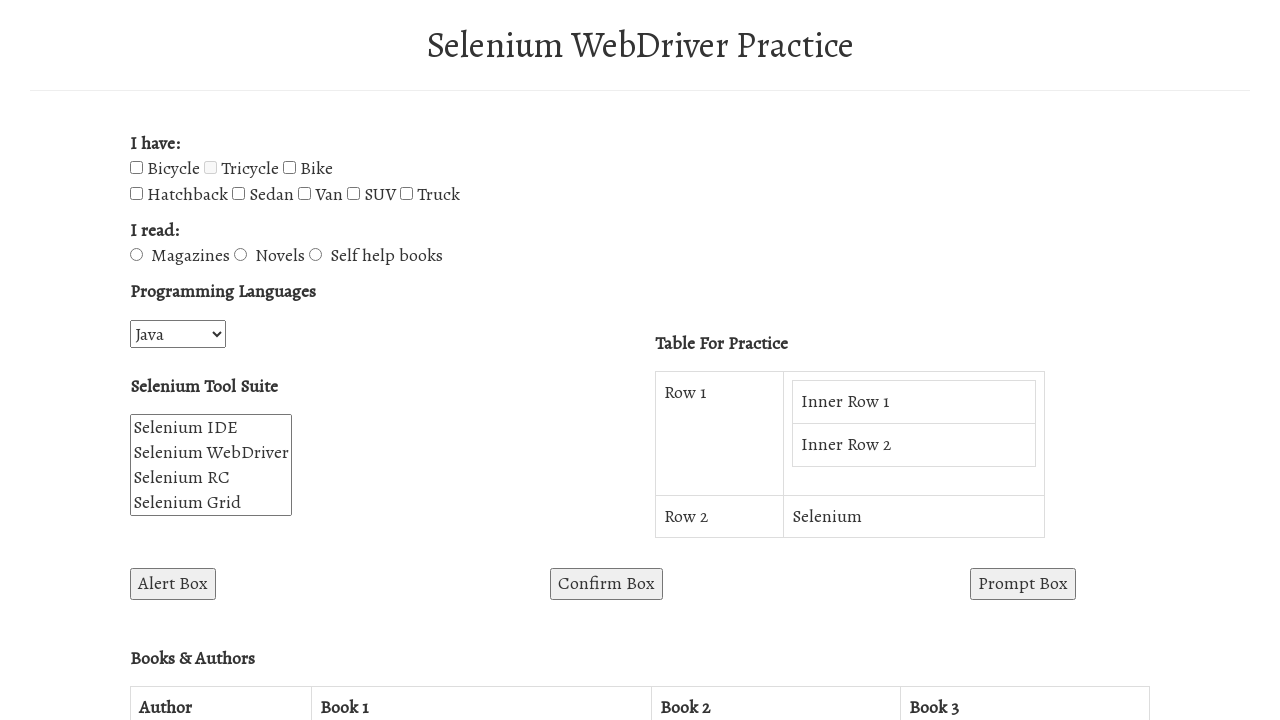

Clicked 'Alert Box' button at (173, 584) on #alertBox
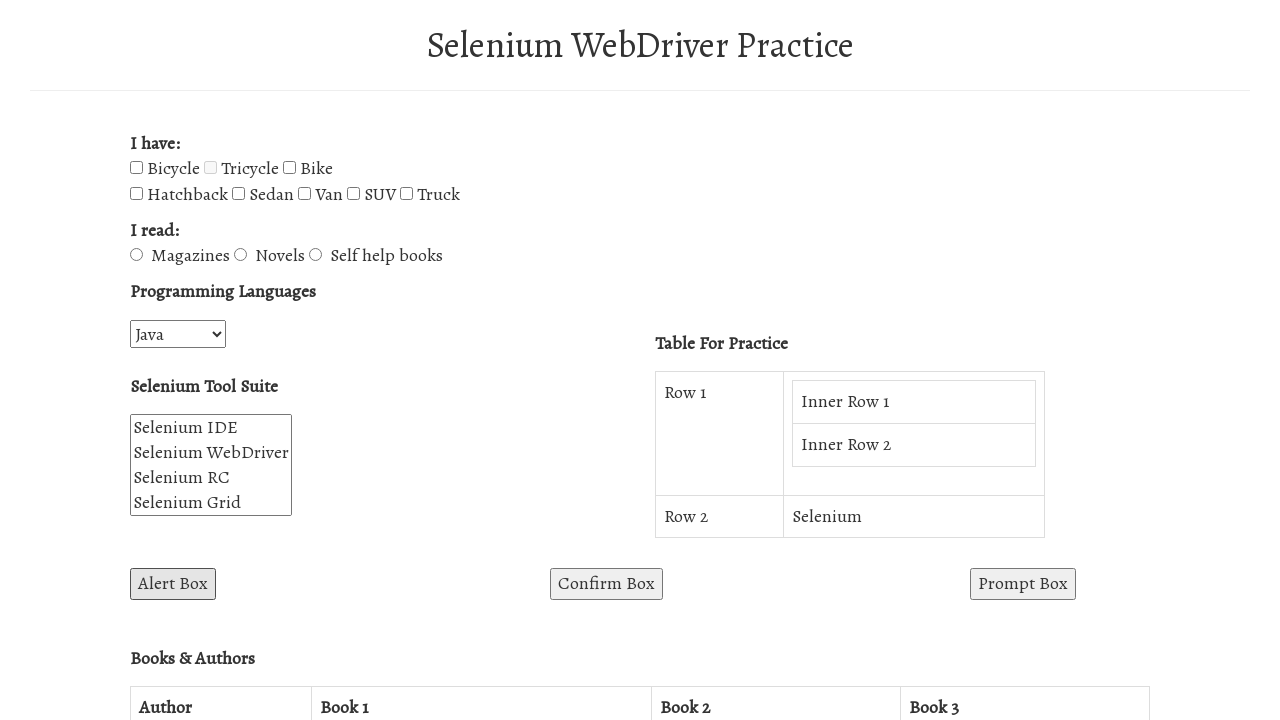

Checked for dialog element
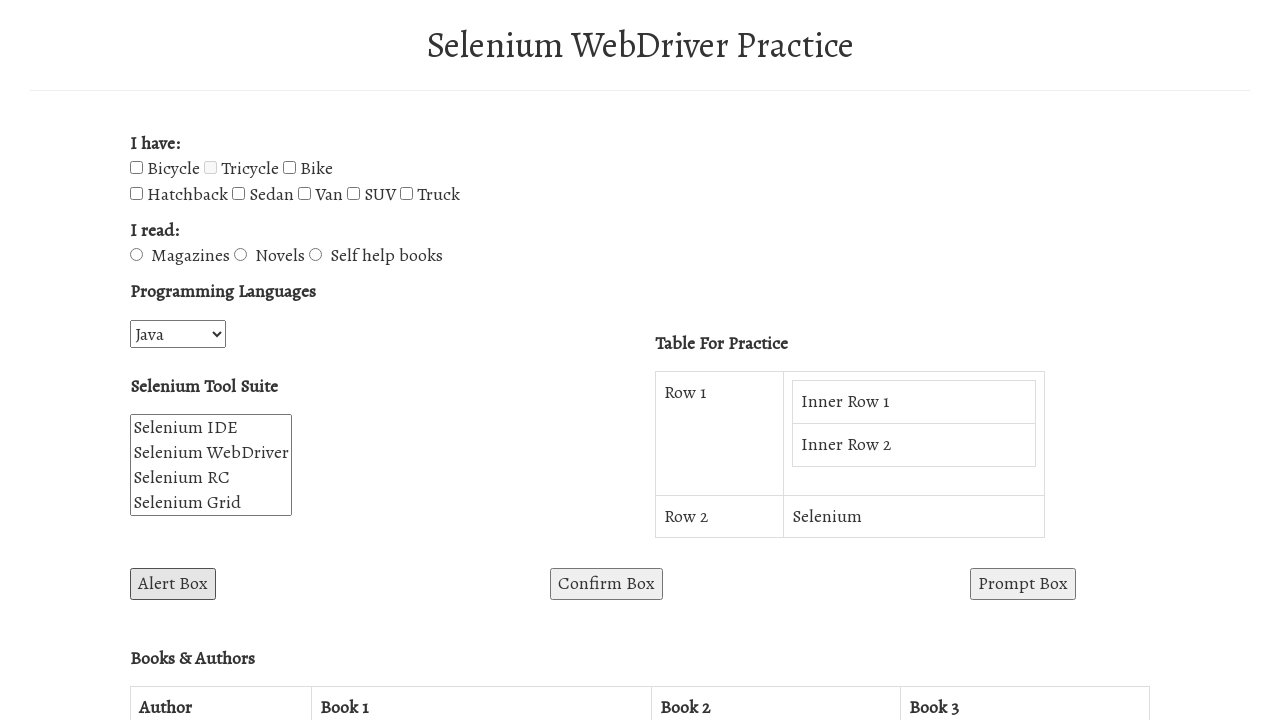

Set up handler for alert box dialog
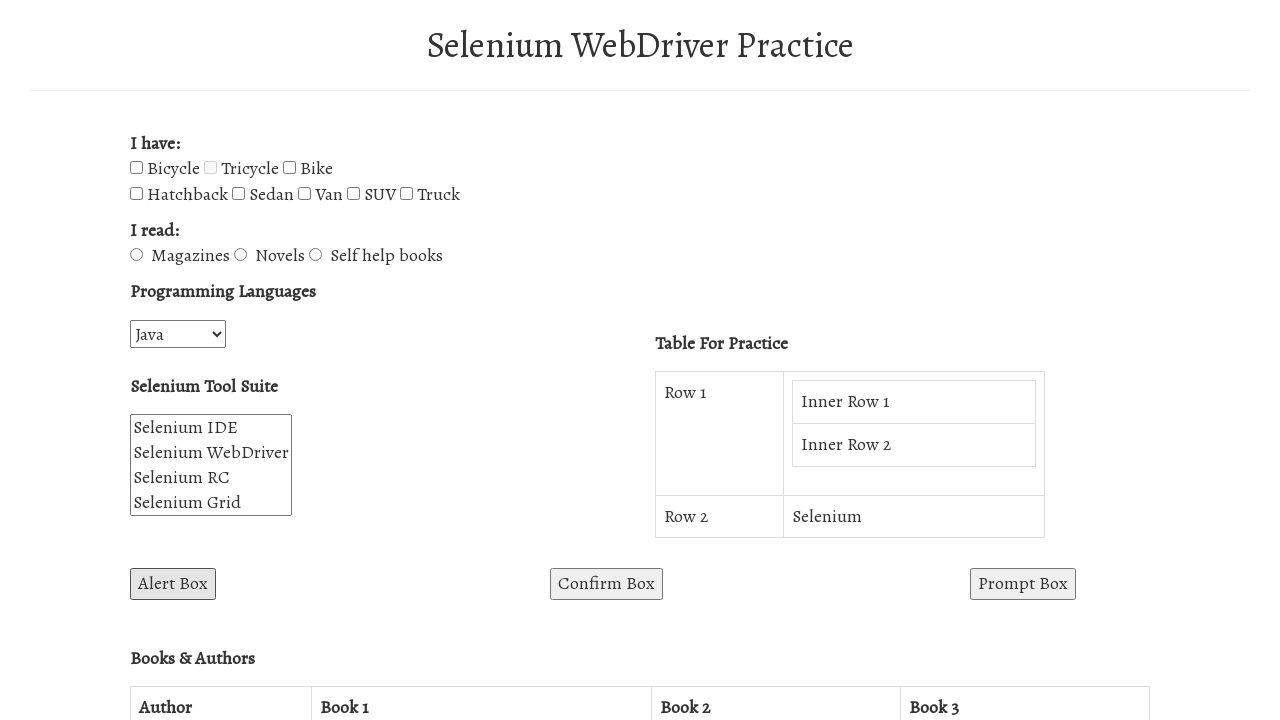

Clicked alert box button to trigger dialog at (173, 584) on #alertBox
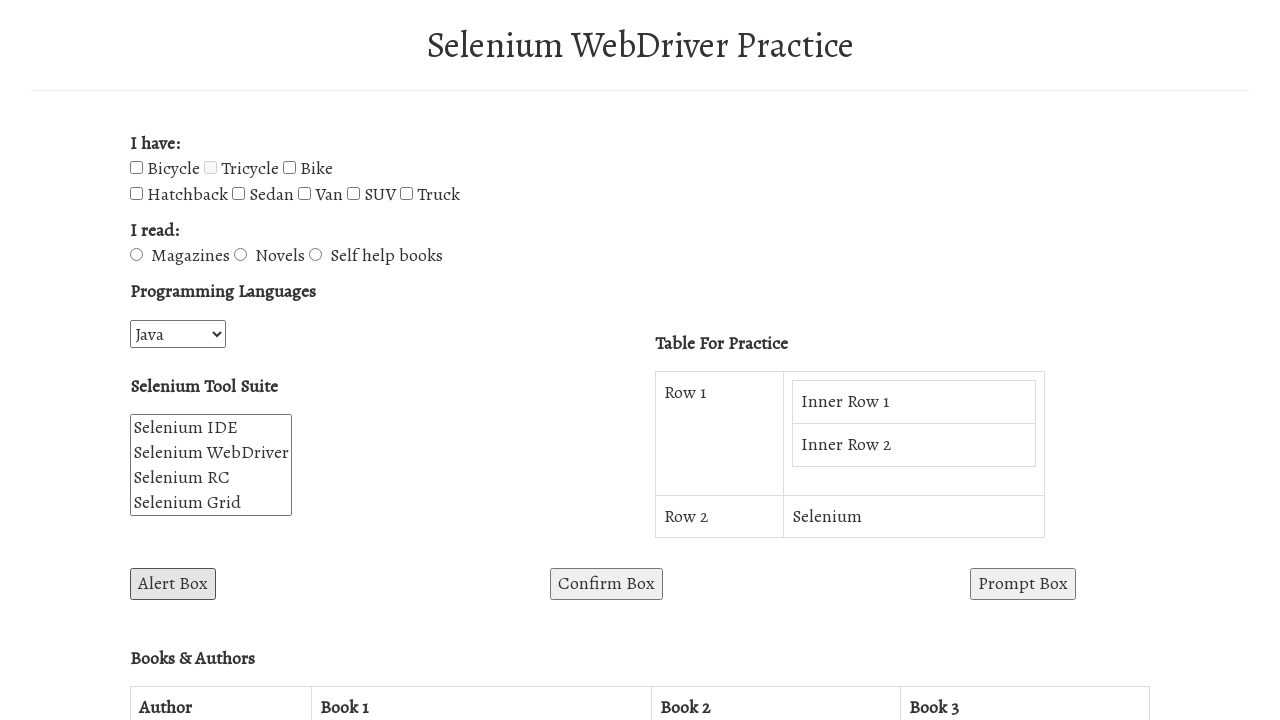

Waited for alert box to be processed
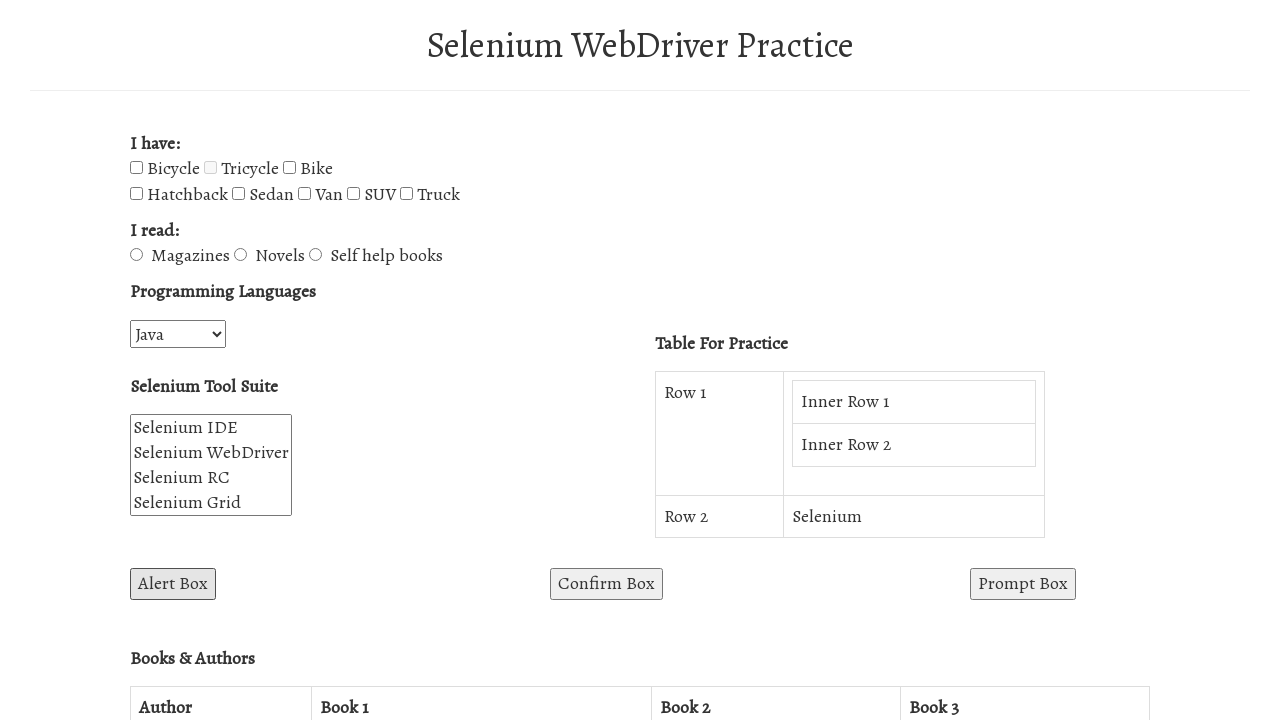

Set up handler for confirm box dialog to dismiss it
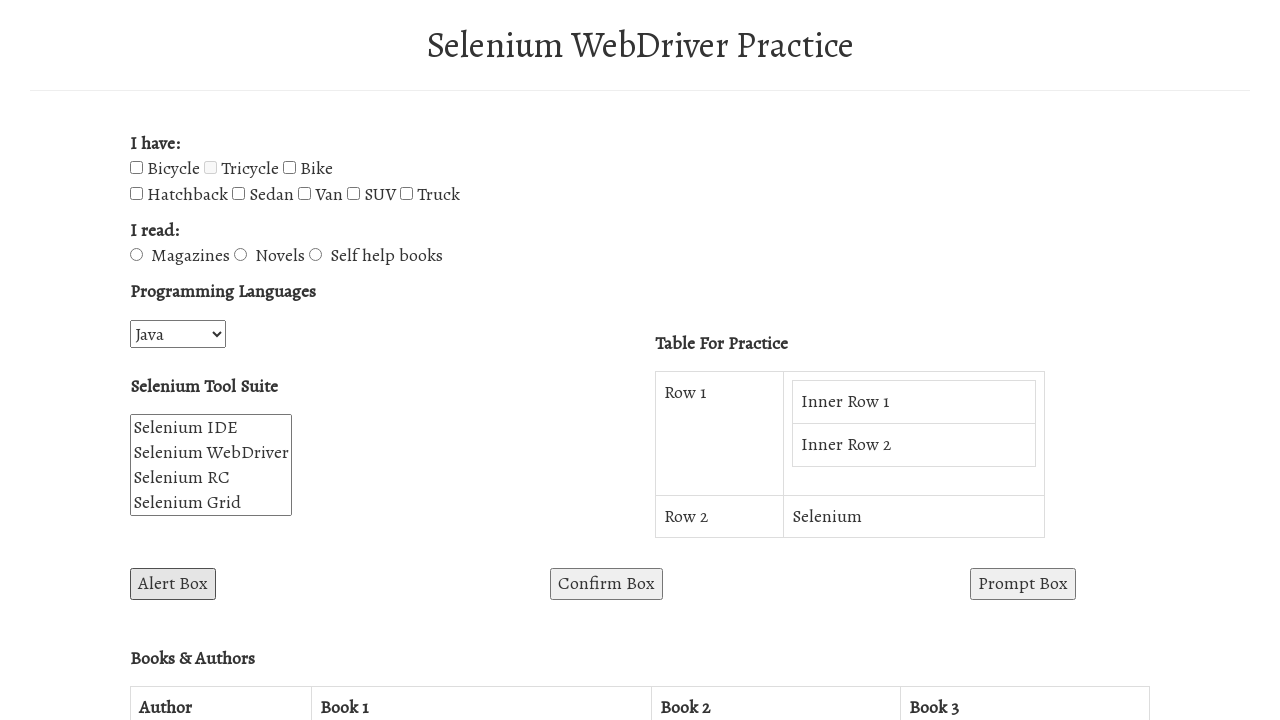

Clicked 'Confirm Box' button at (606, 584) on #confirmBox
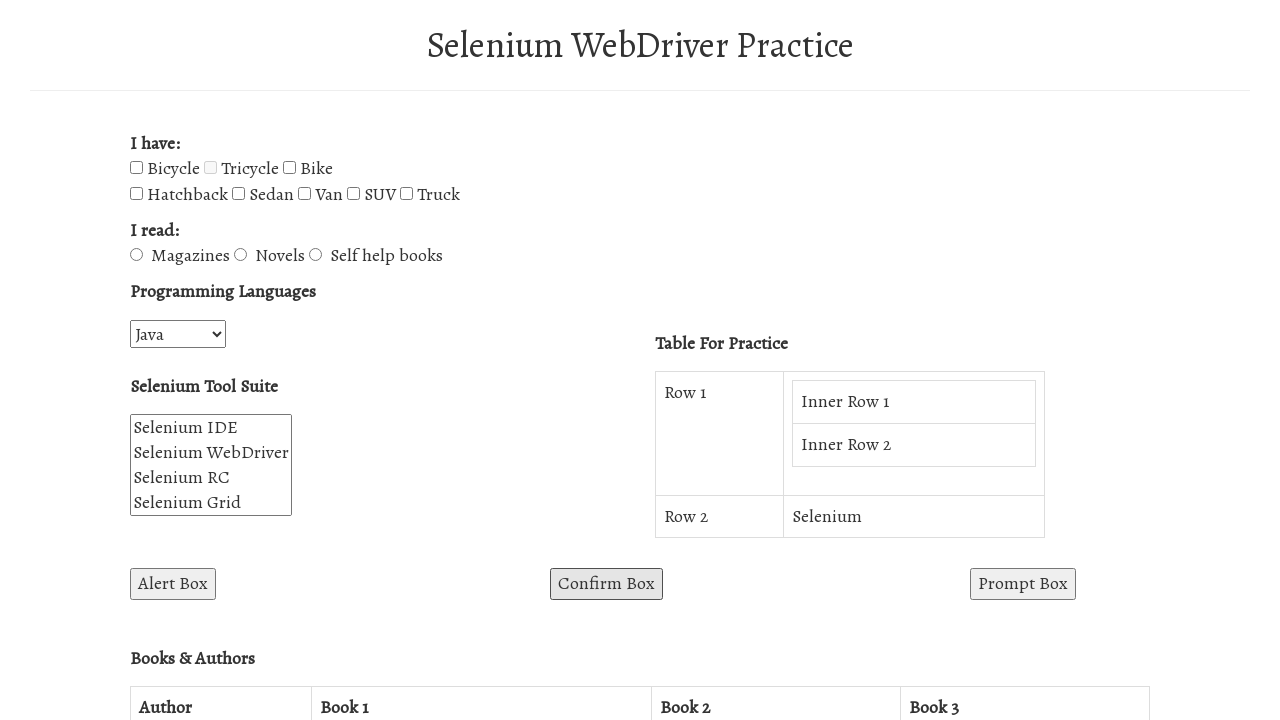

Waited for confirm box dialog to be handled
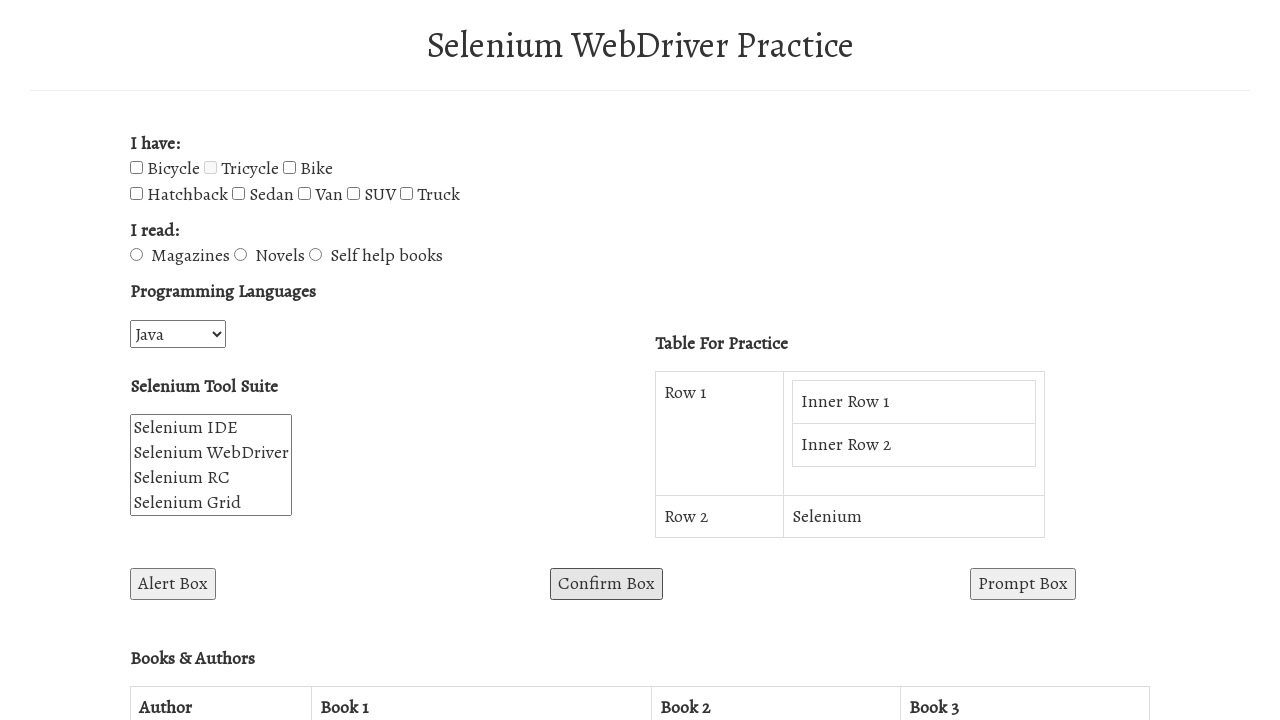

Set up handler for prompt box dialog to accept it
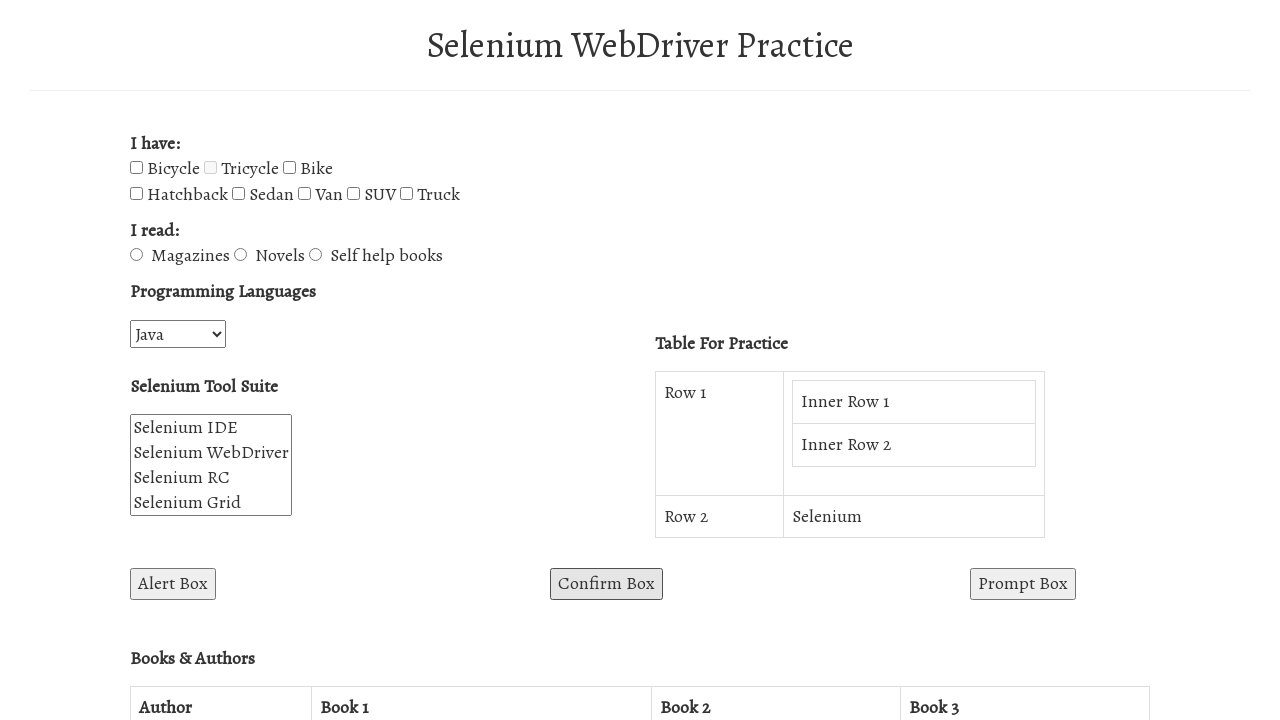

Clicked 'Prompt Box' button using XPath at (1023, 584) on xpath=/html/body/form/div[4]/div[3]/button
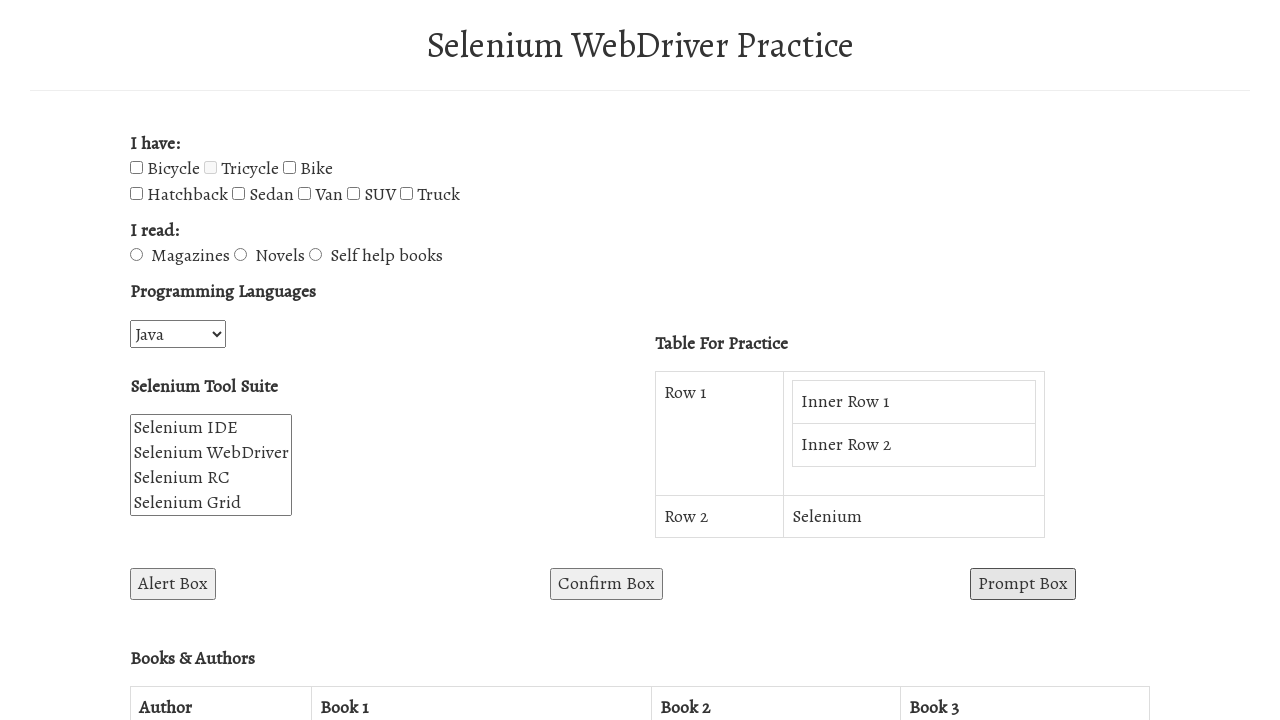

Waited for prompt box dialog to be handled
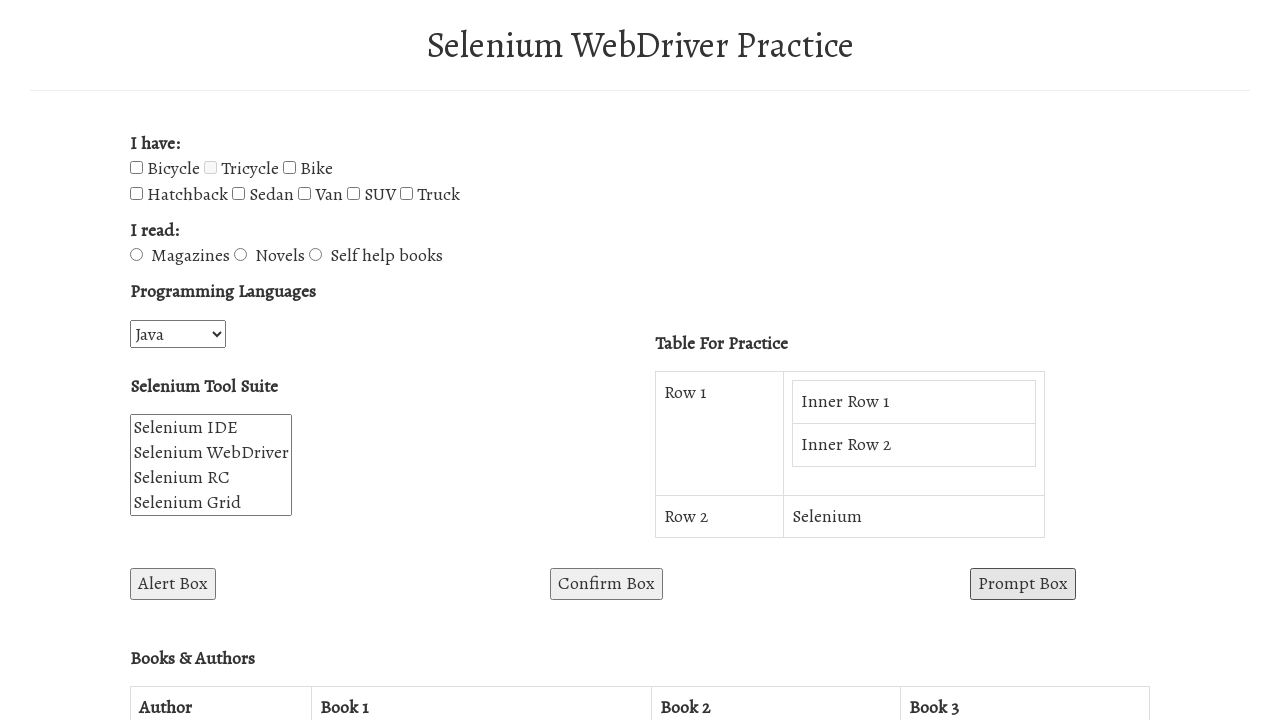

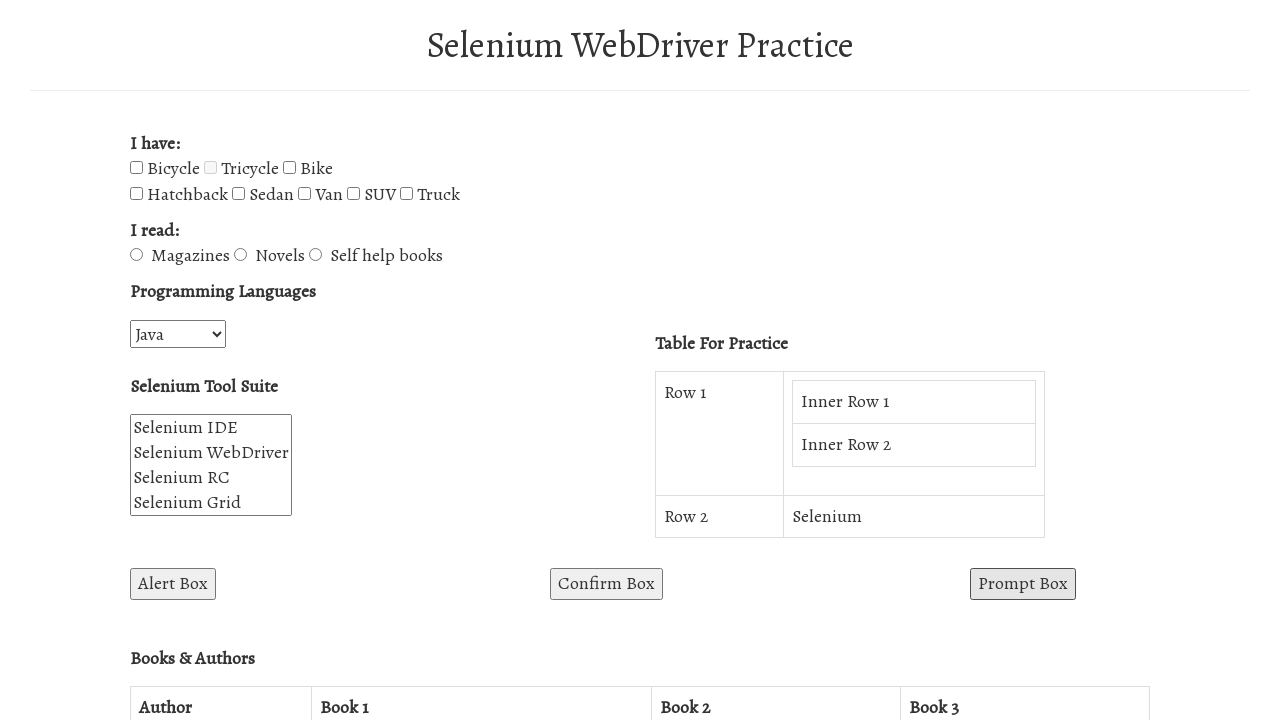